Navigates to a Stepik lesson page, fills in a text answer in the textarea field, and clicks the submit button to submit the solution.

Starting URL: https://stepik.org/lesson/25969/step/12

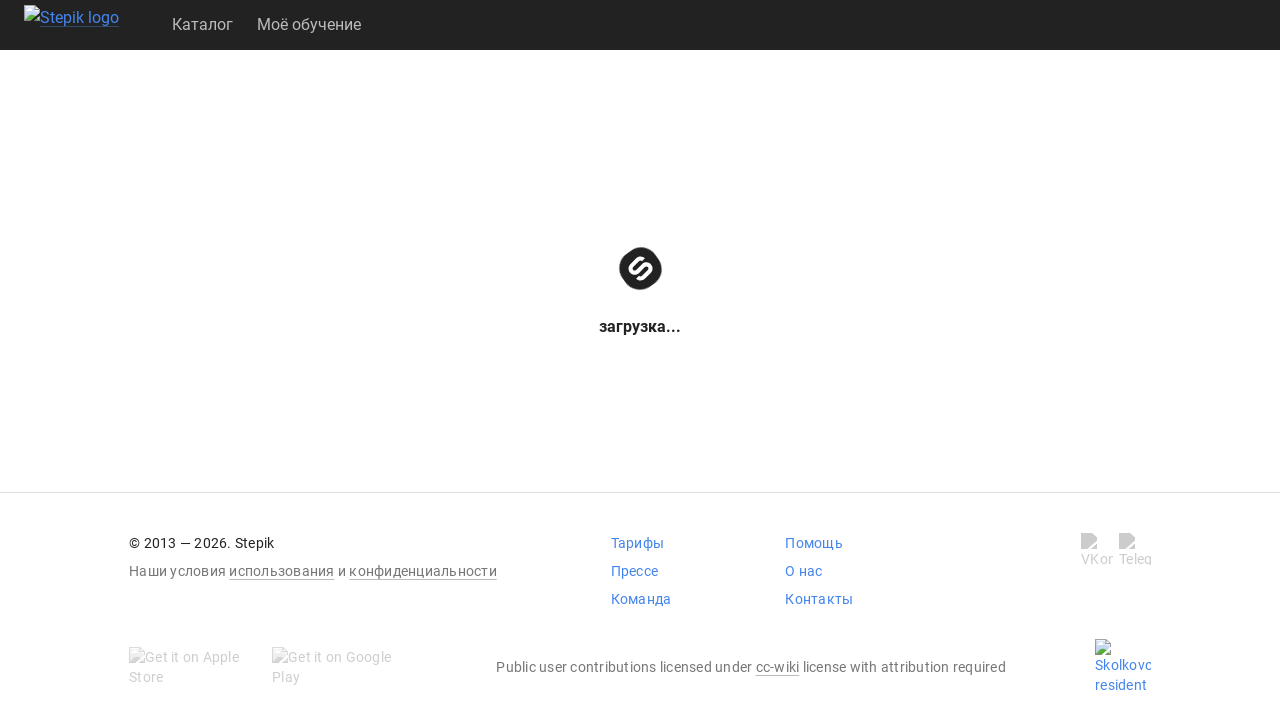

Waited for textarea field to be visible
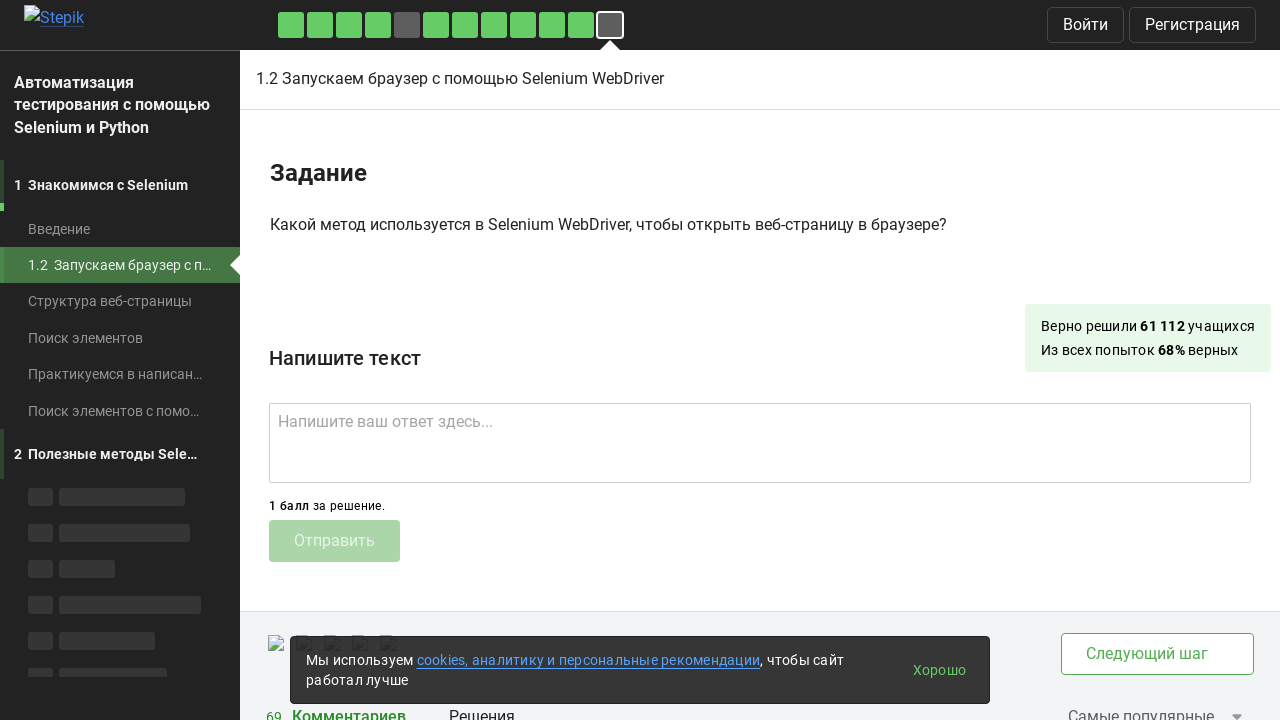

Filled textarea with answer text 'get()' on .textarea
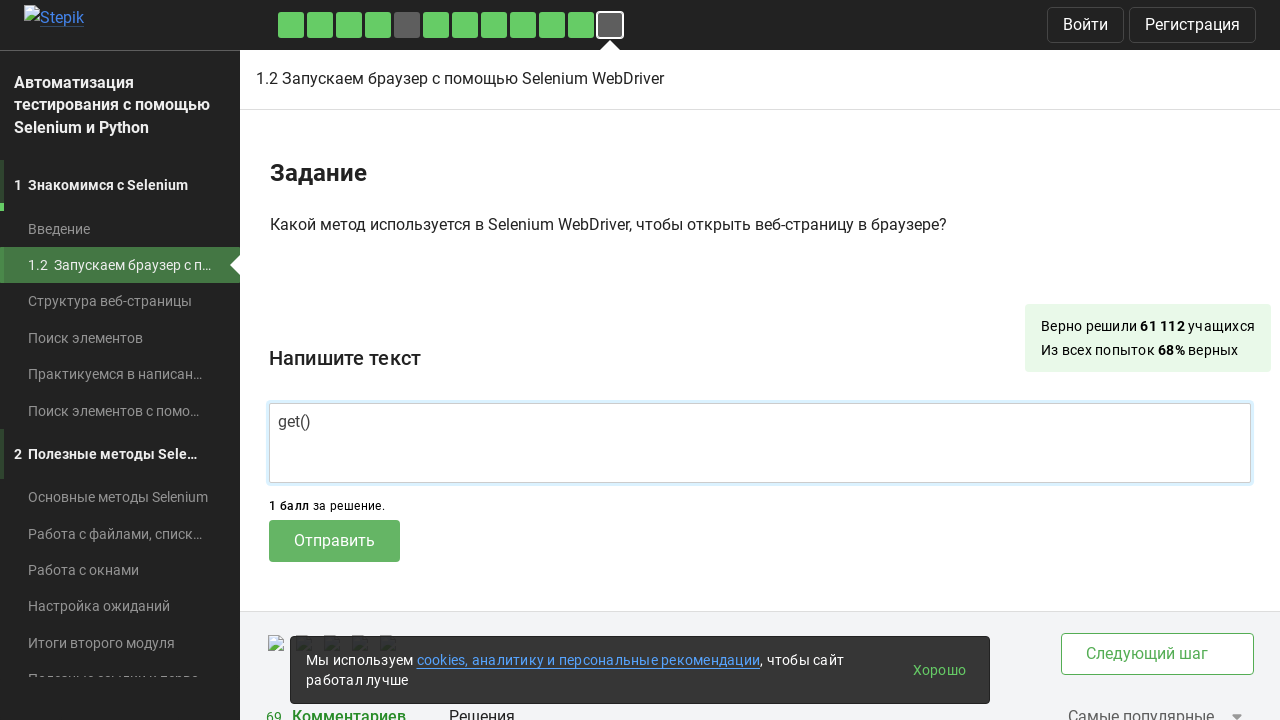

Clicked submit button to submit the solution at (334, 541) on .submit-submission
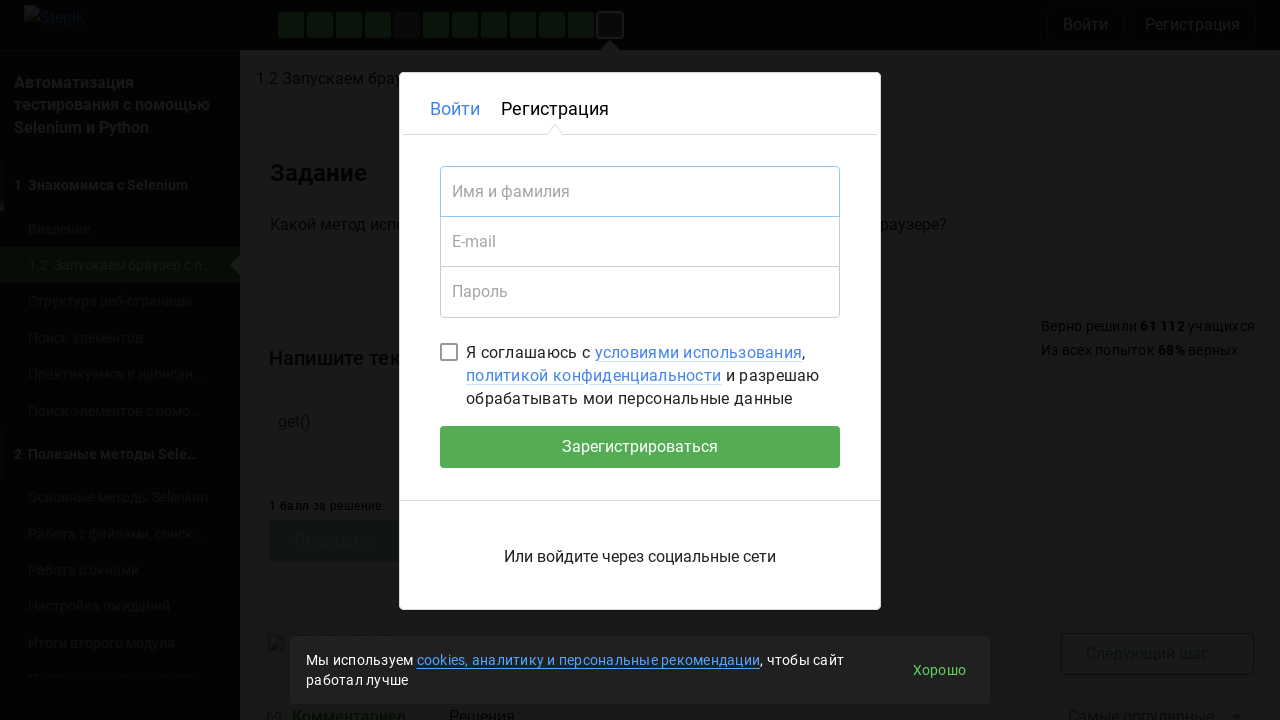

Waited 2 seconds for submission response
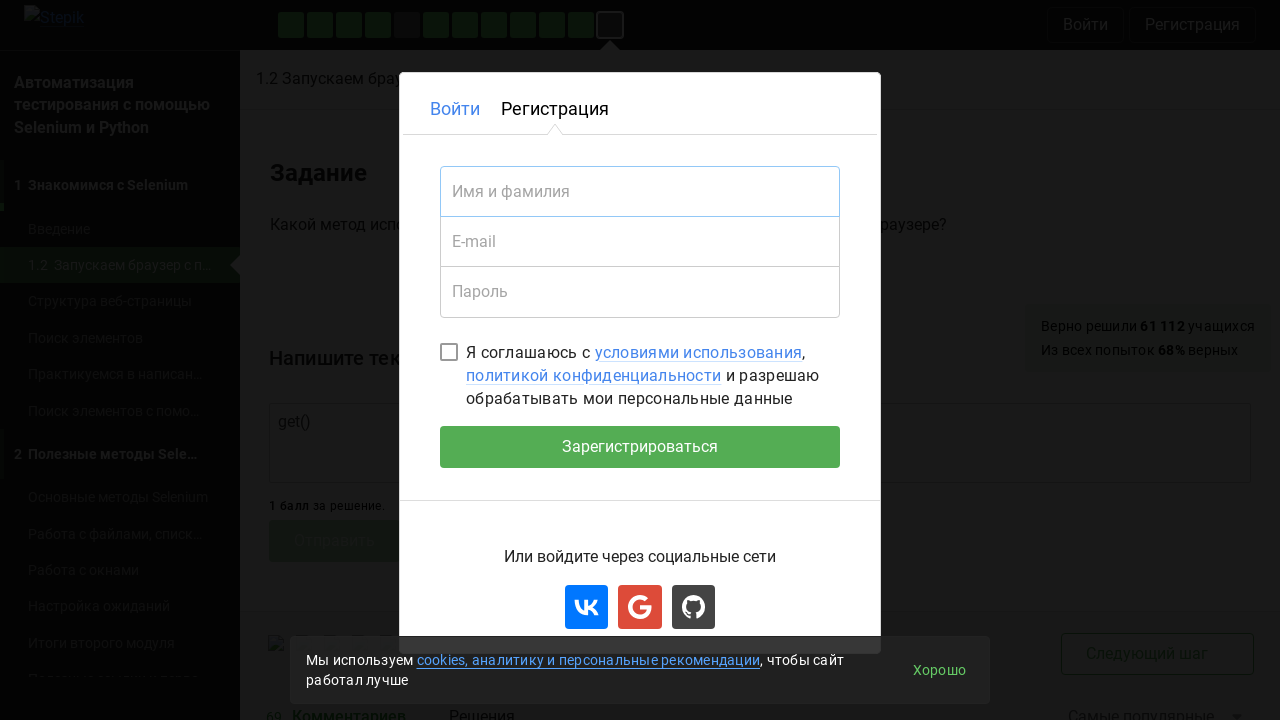

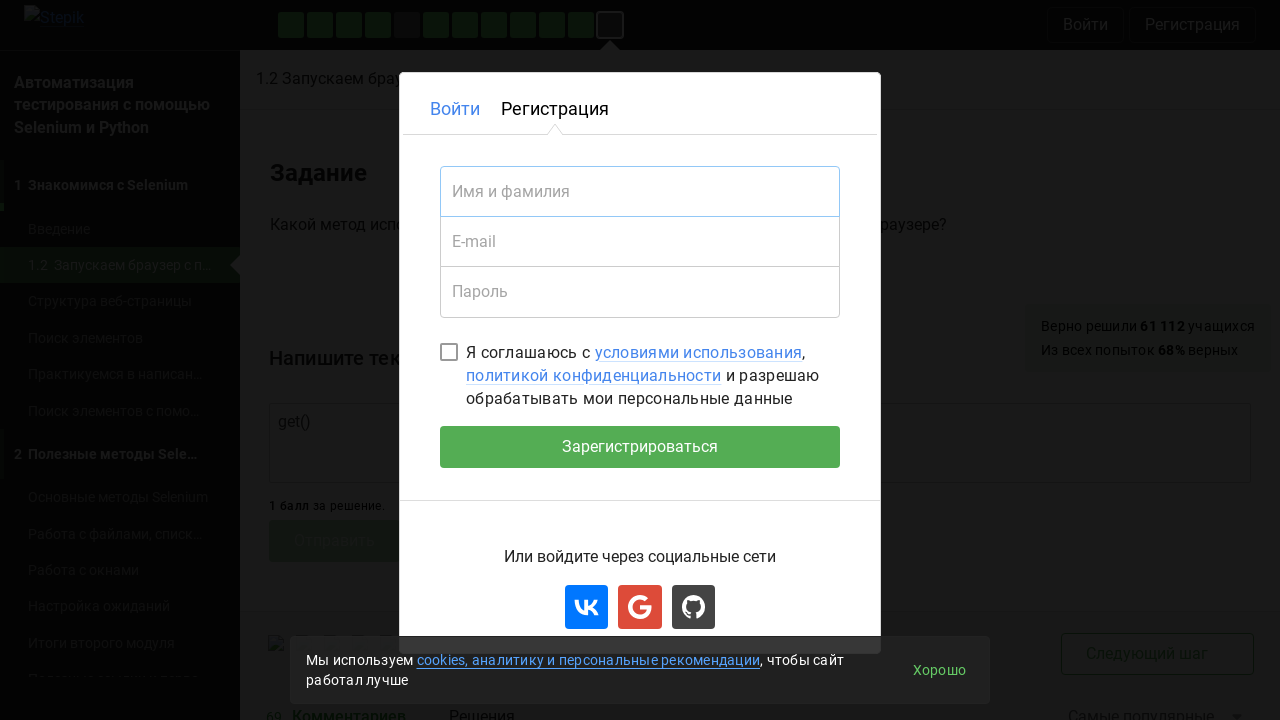